Tests checkbox handling on a practice automation page by clicking a specific checkbox, verifying its state, then randomly selecting checkboxes from the available options.

Starting URL: https://rahulshettyacademy.com/AutomationPractice/

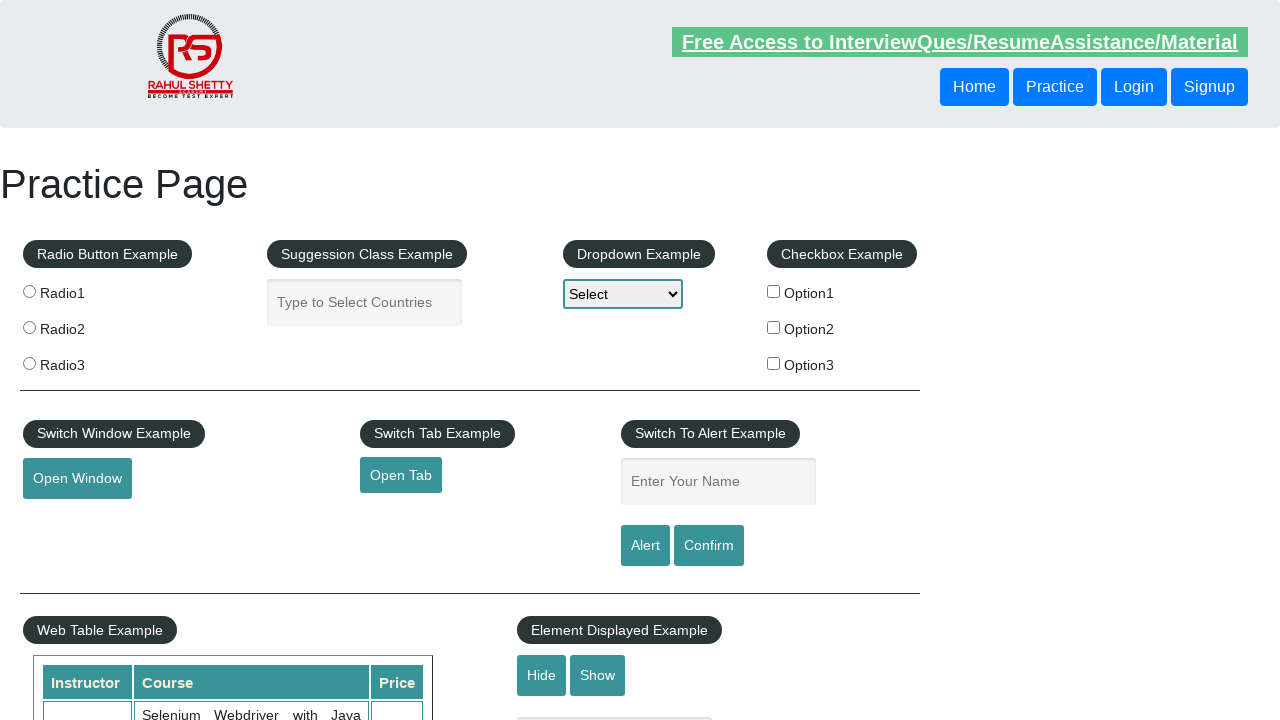

Clicked the first checkbox option (checkBoxOption1) at (774, 291) on input#checkBoxOption1
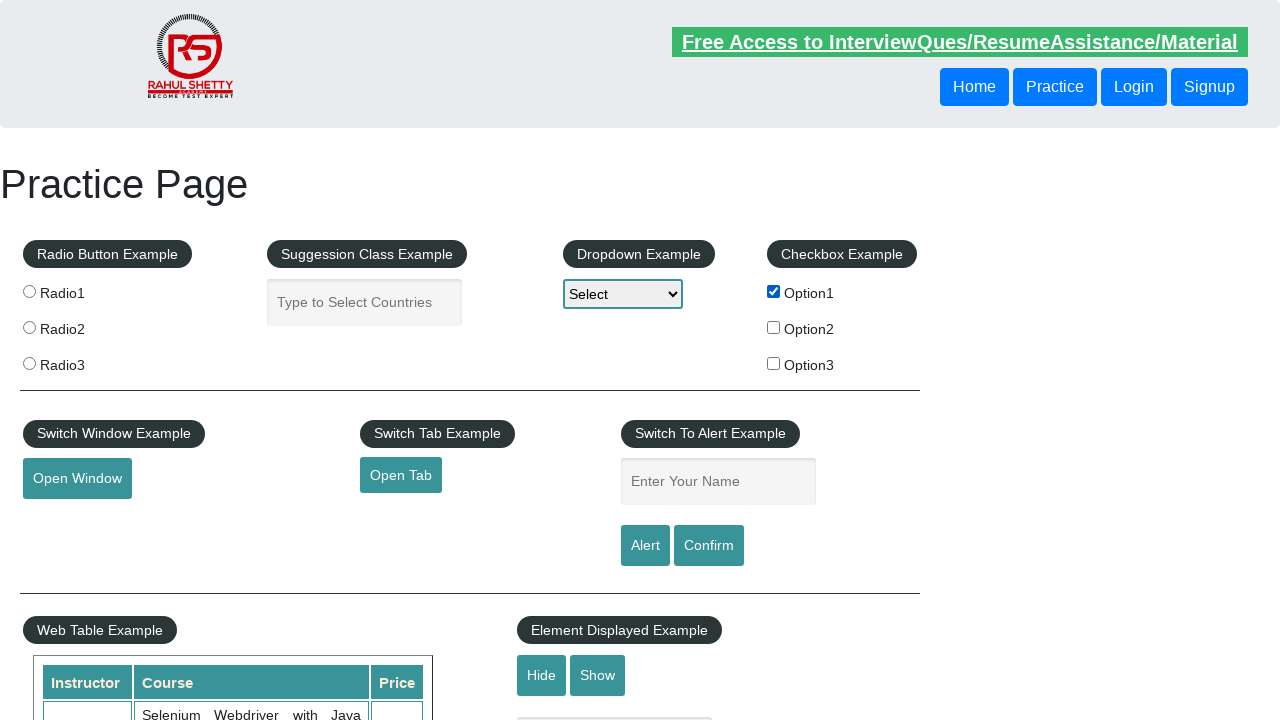

Verified that checkbox1 is visible
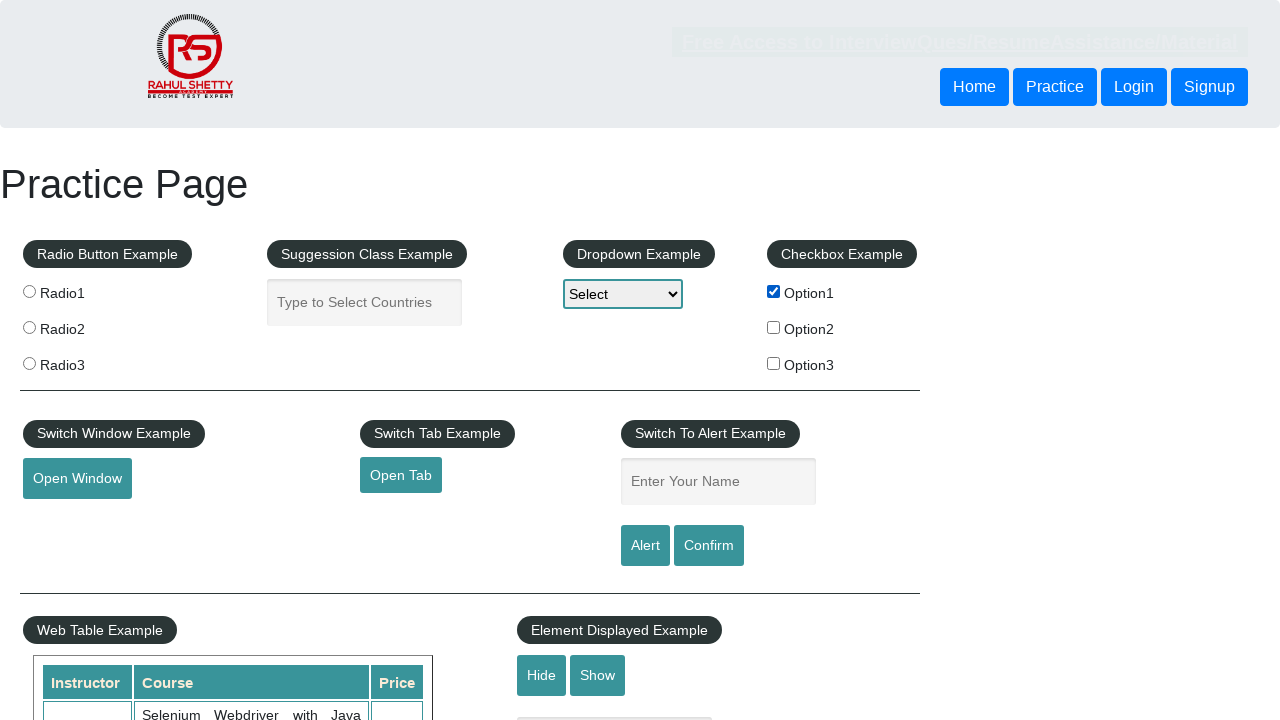

Verified that checkbox1 is enabled
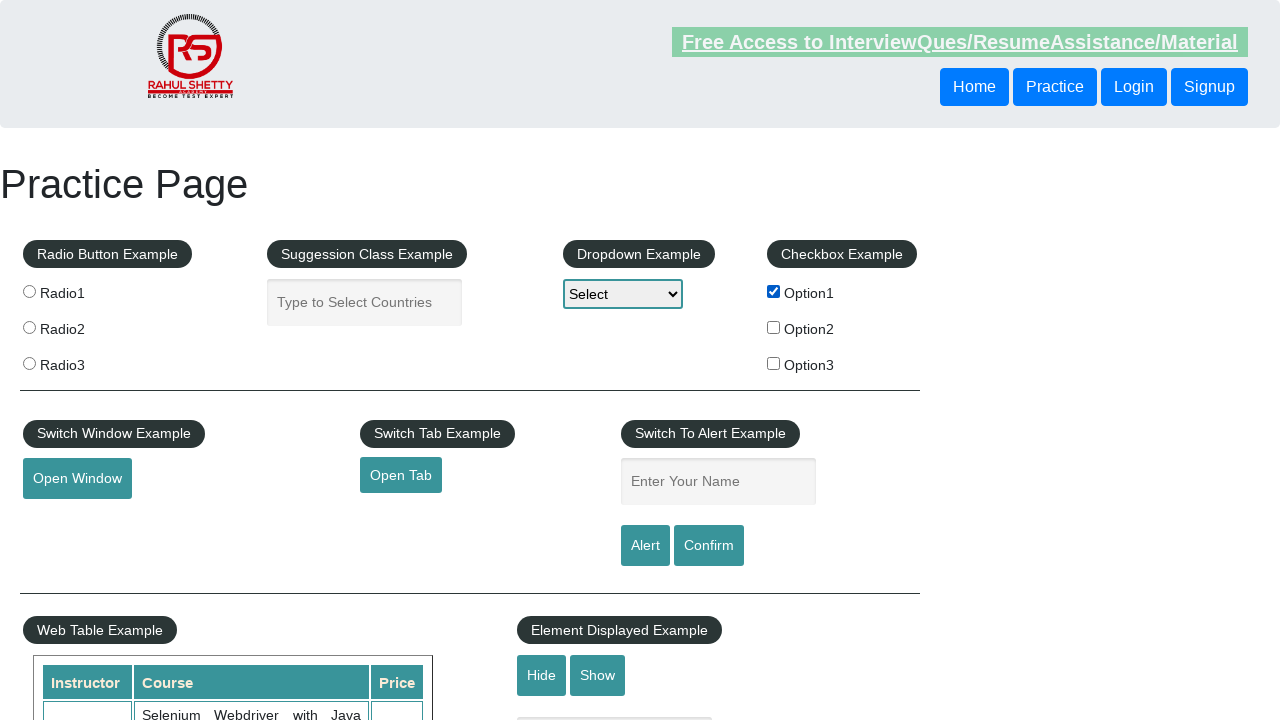

Verified that checkbox1 is checked
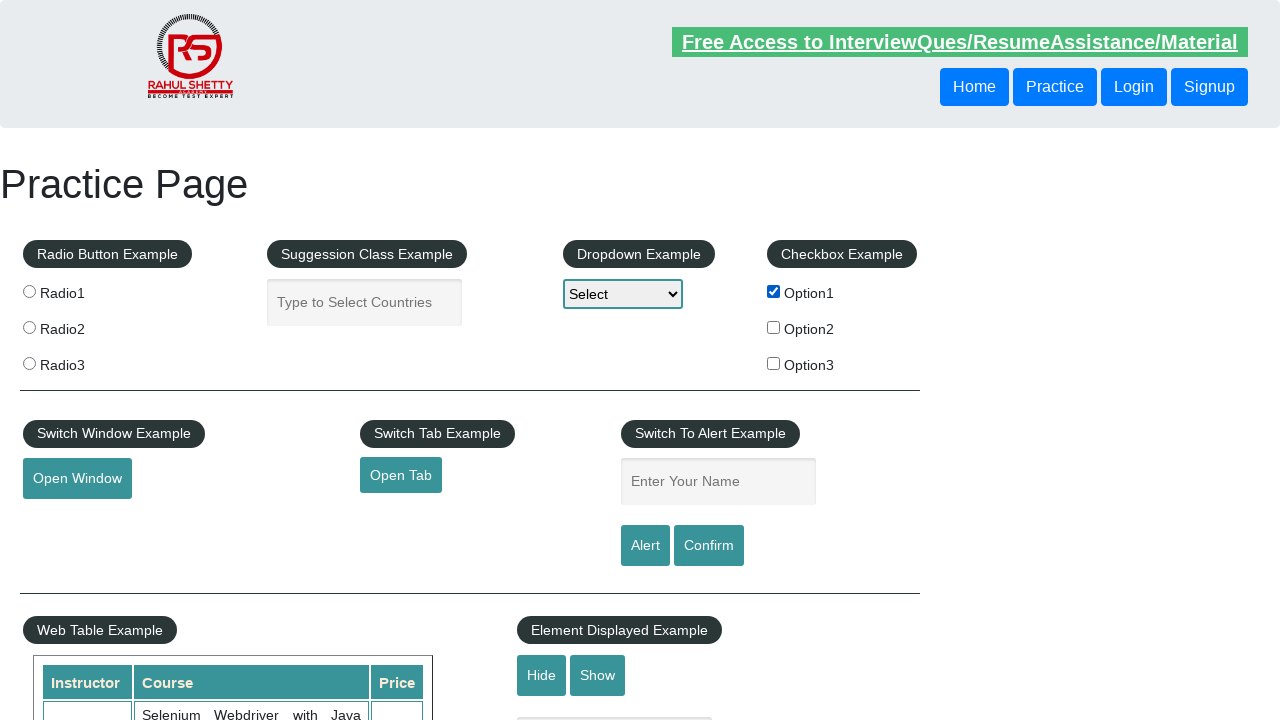

Clicked checkbox1 again to uncheck it at (774, 291) on input#checkBoxOption1
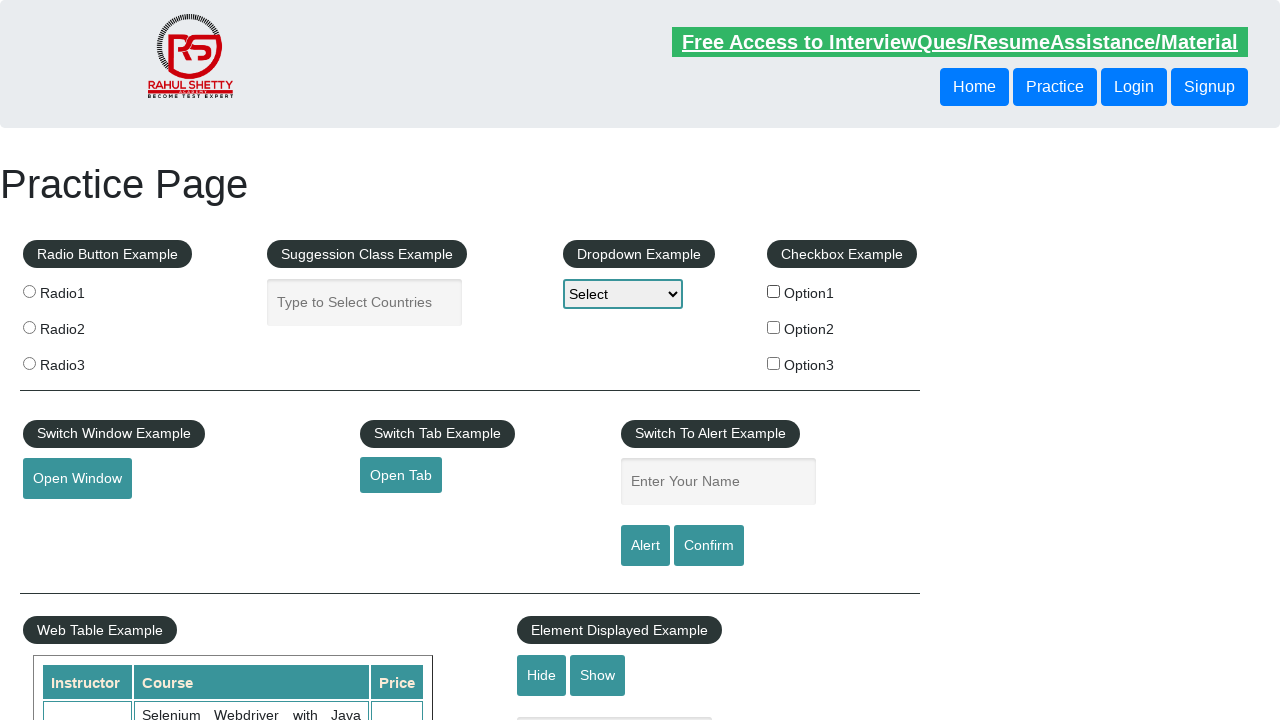

Retrieved all checkboxes on the page, found 3 total
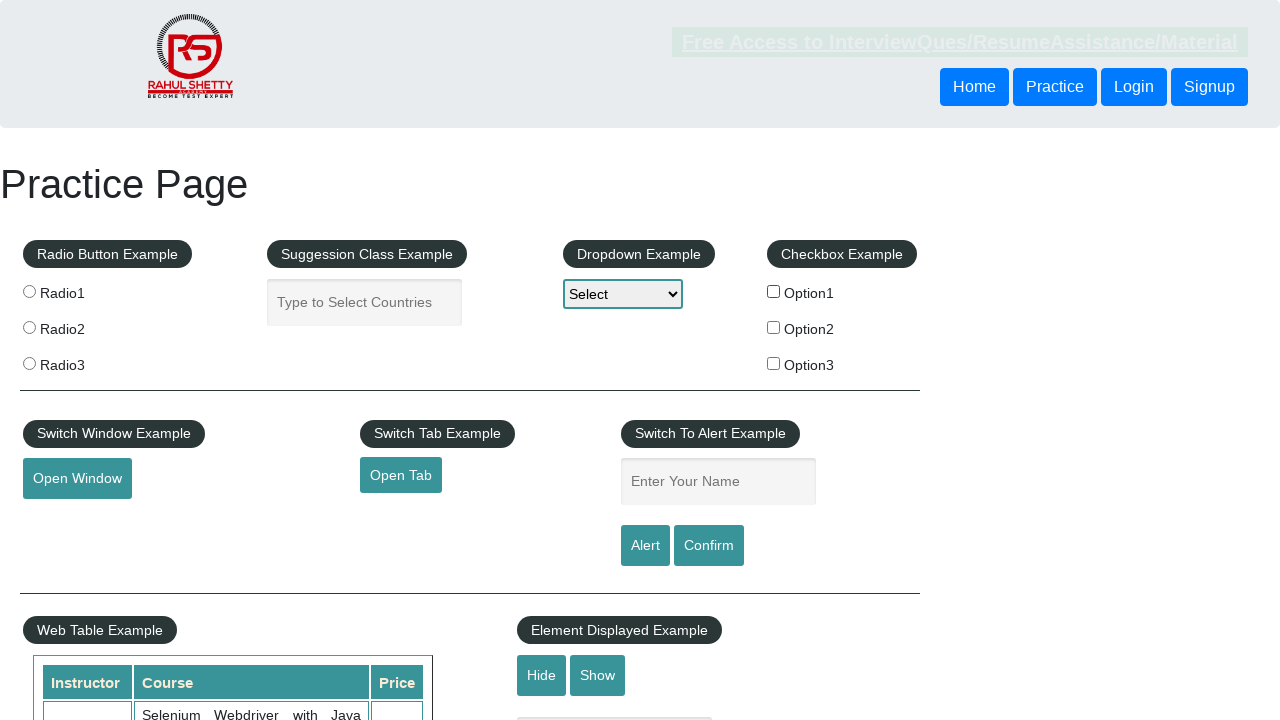

Randomly clicked checkbox at index 2 at (774, 363) on input[type='checkbox'] >> nth=2
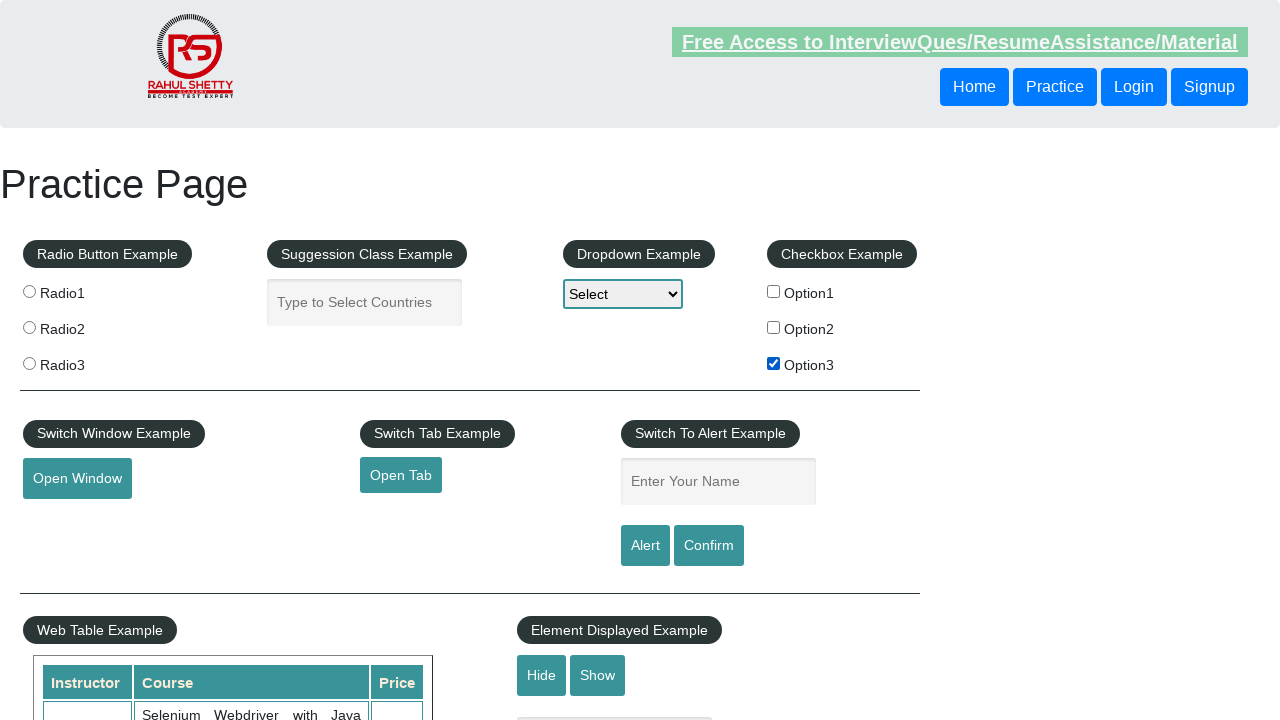

Randomly clicked checkbox at index 0 at (774, 291) on input[type='checkbox'] >> nth=0
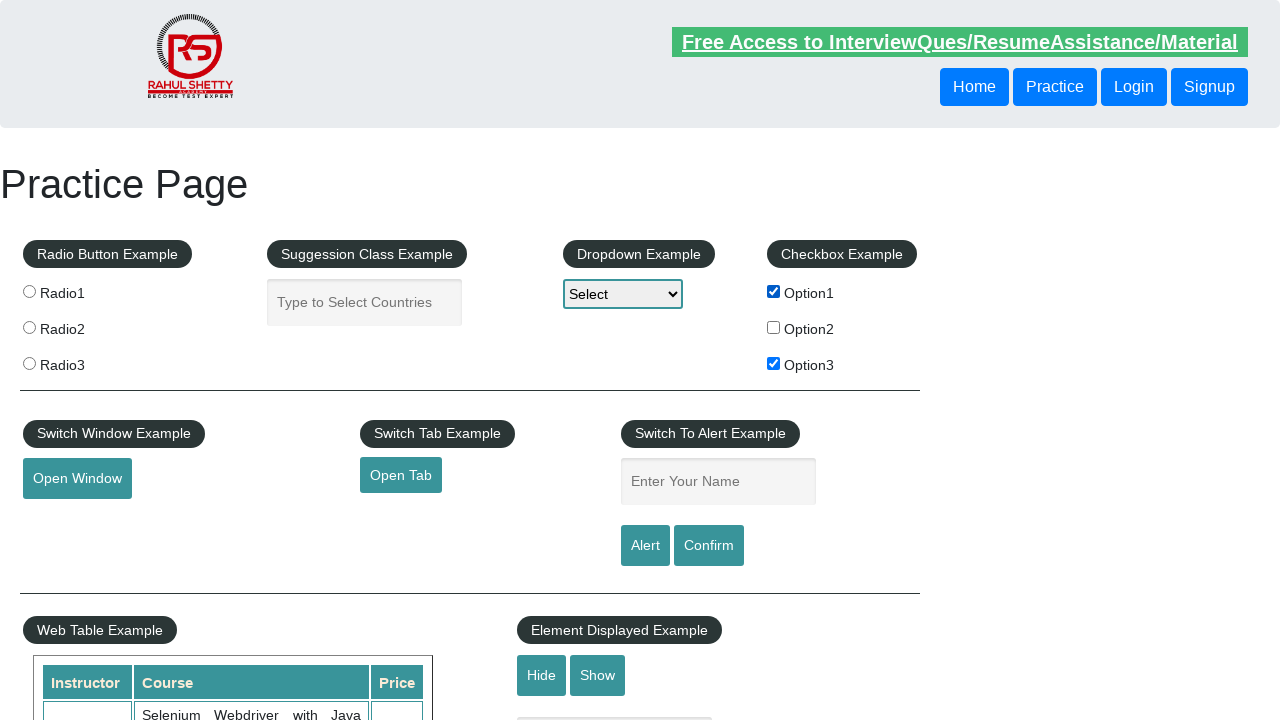

Randomly clicked checkbox at index 1 at (774, 327) on input[type='checkbox'] >> nth=1
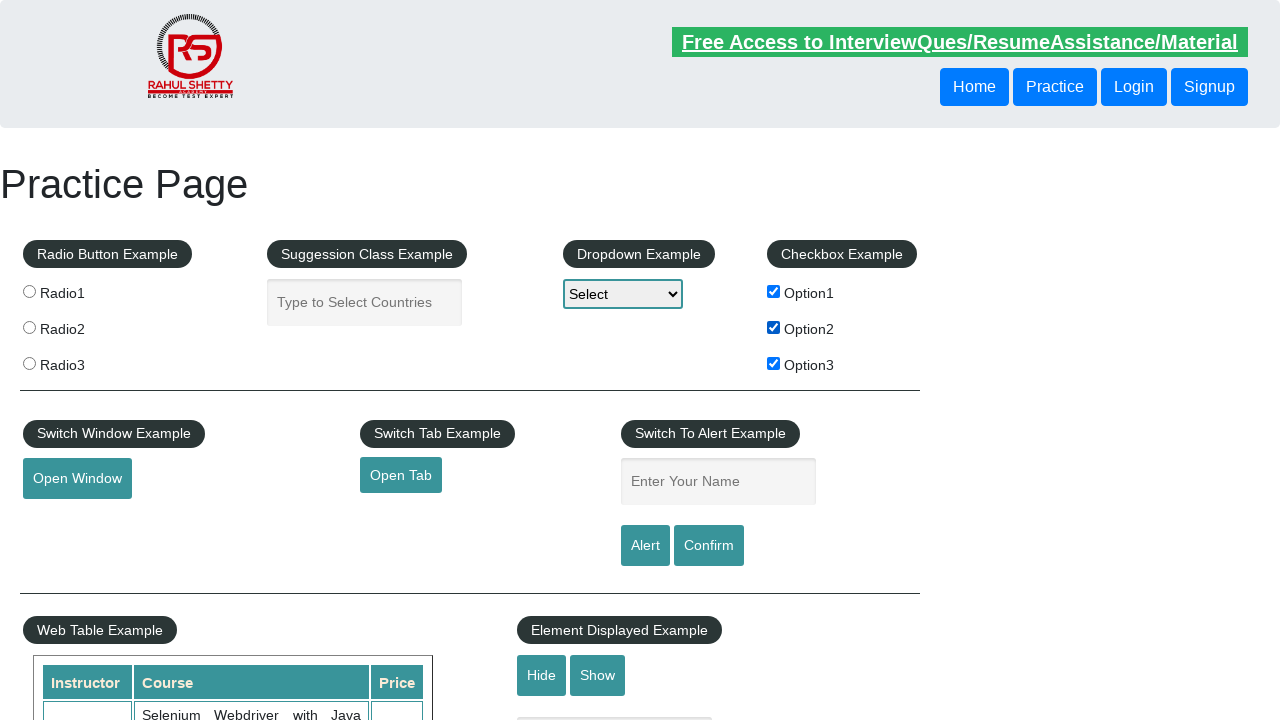

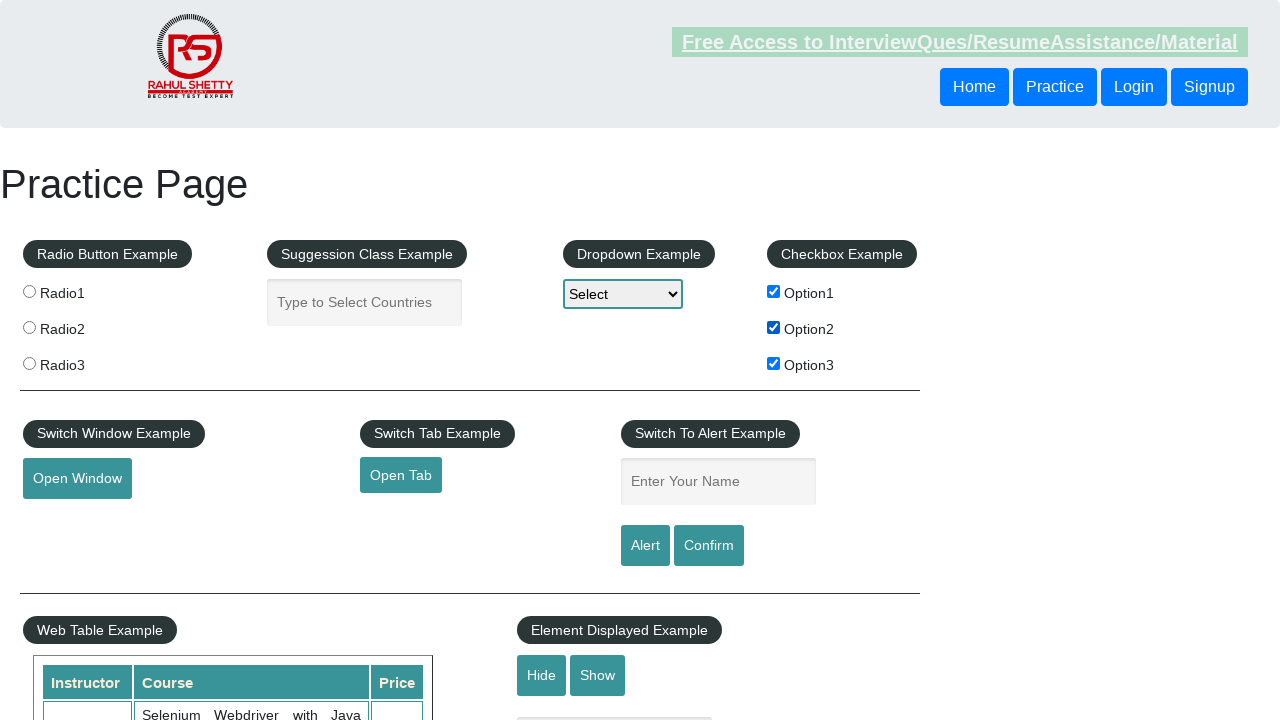